Tests clicking on individual animal buttons using their onclick attributes and verifies each displays the correct sound text

Starting URL: https://practice-automation.com/click-events/

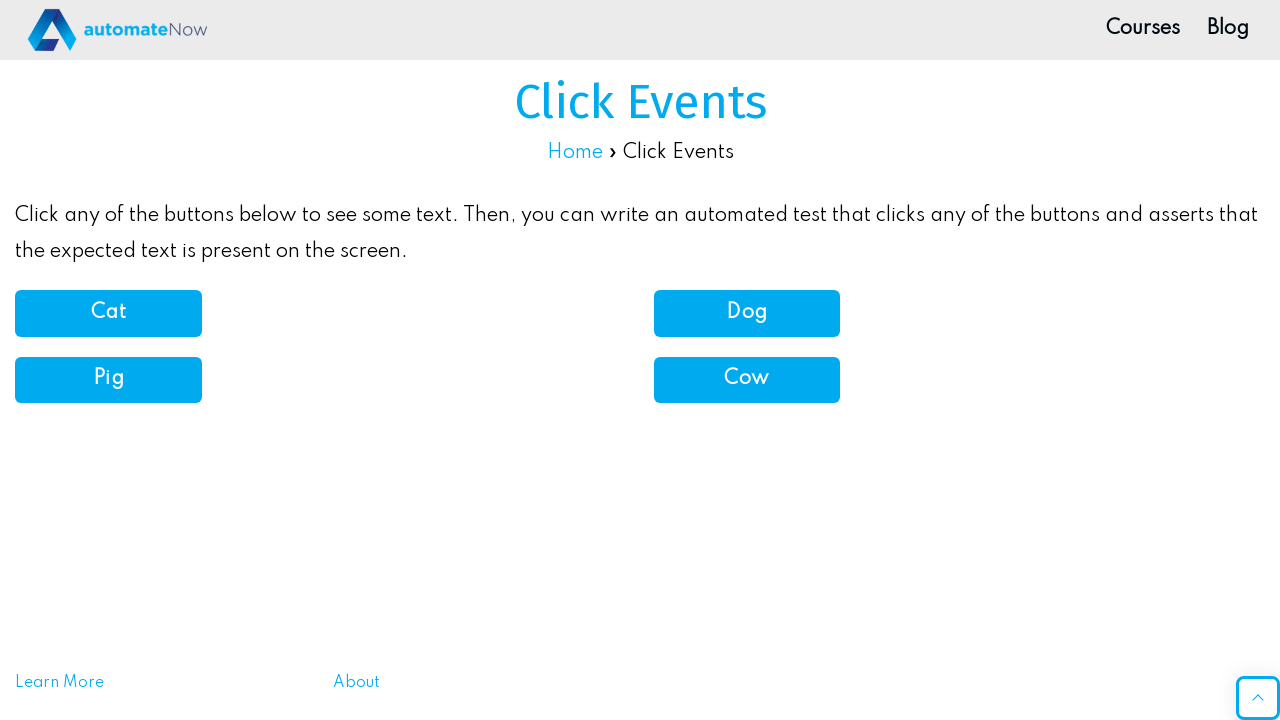

Clicked cat button to trigger Meow! sound at (108, 313) on //button[@onclick='catSound()']
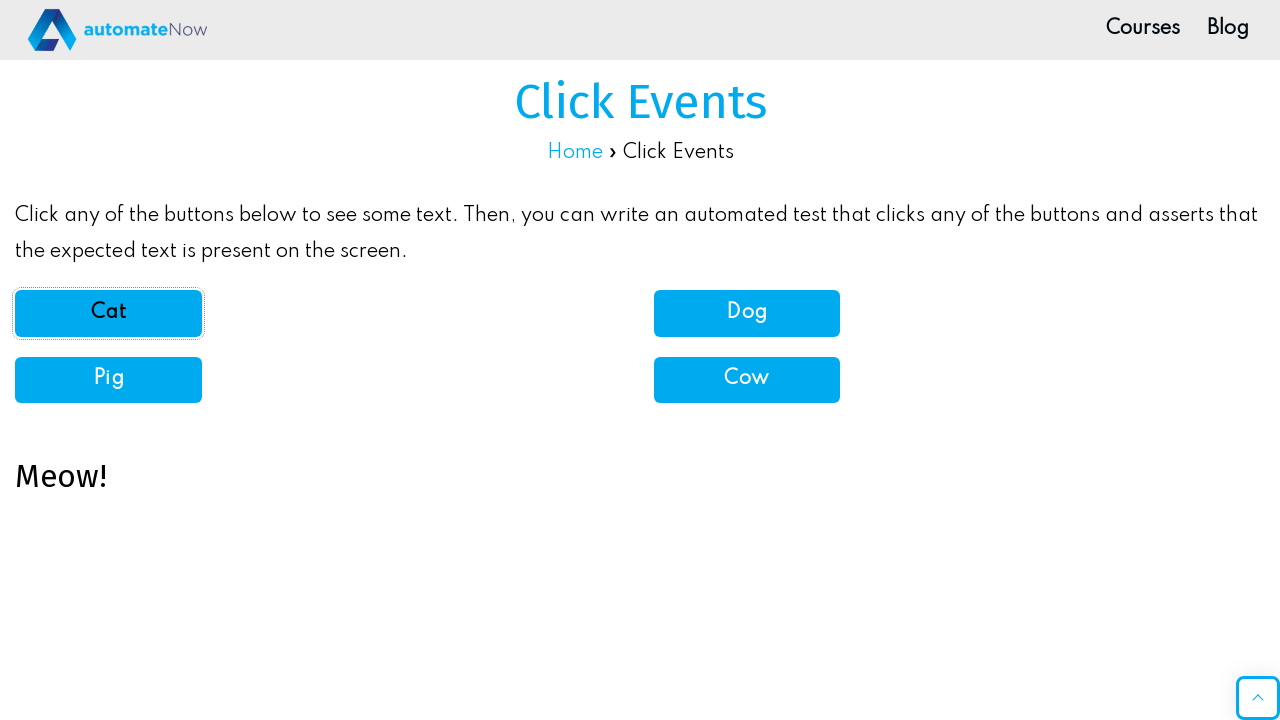

Verified sound text displays 'Meow!' for cat
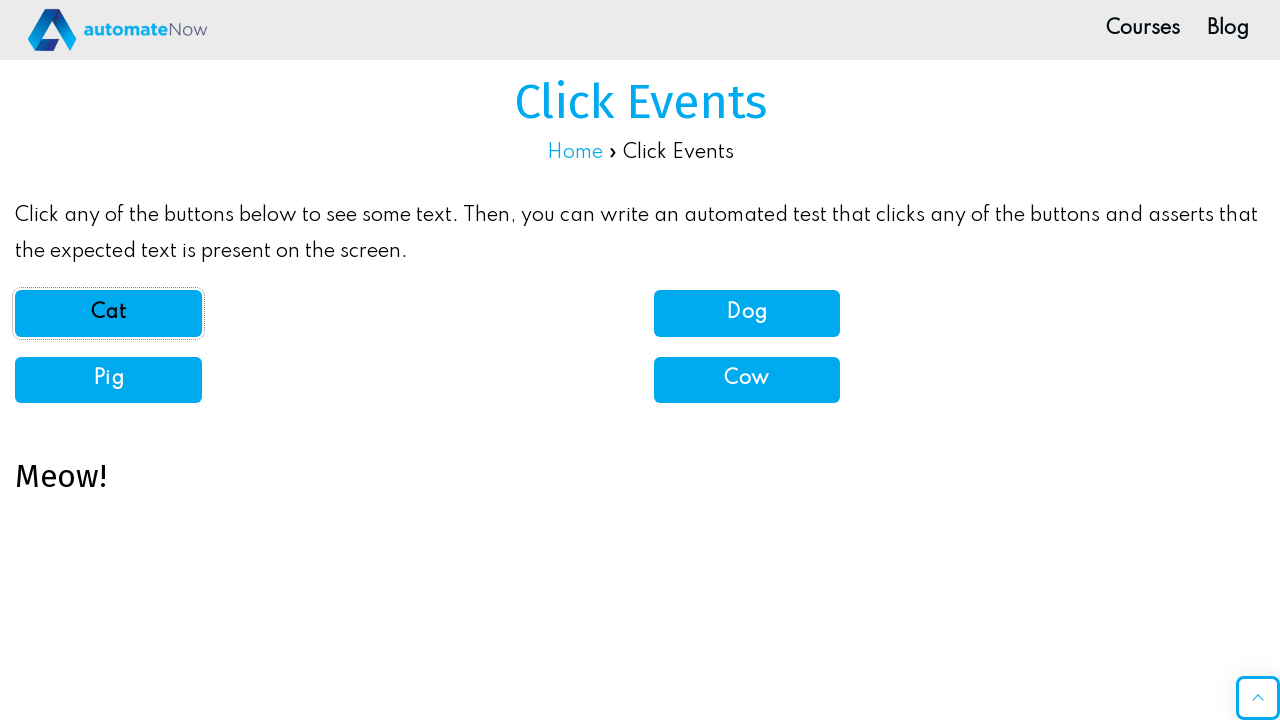

Clicked dog button to trigger Woof! sound at (747, 313) on //button[@onclick='dogSound()']
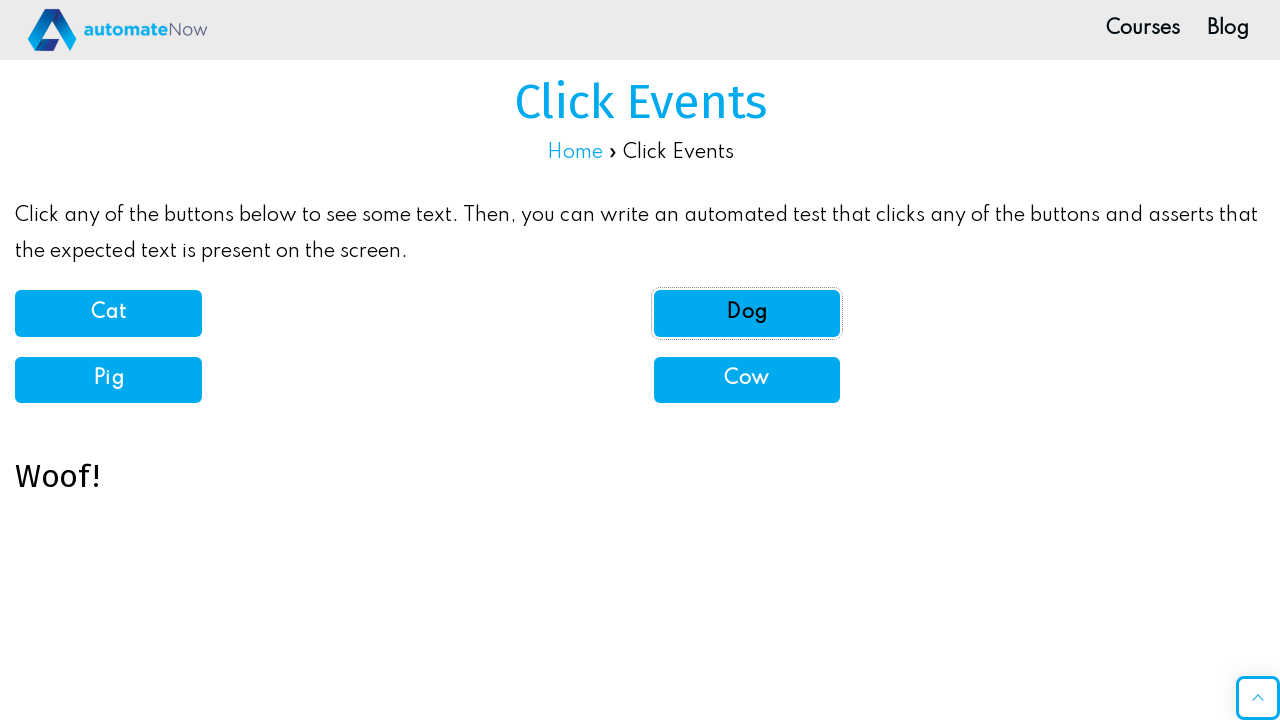

Verified sound text displays 'Woof!' for dog
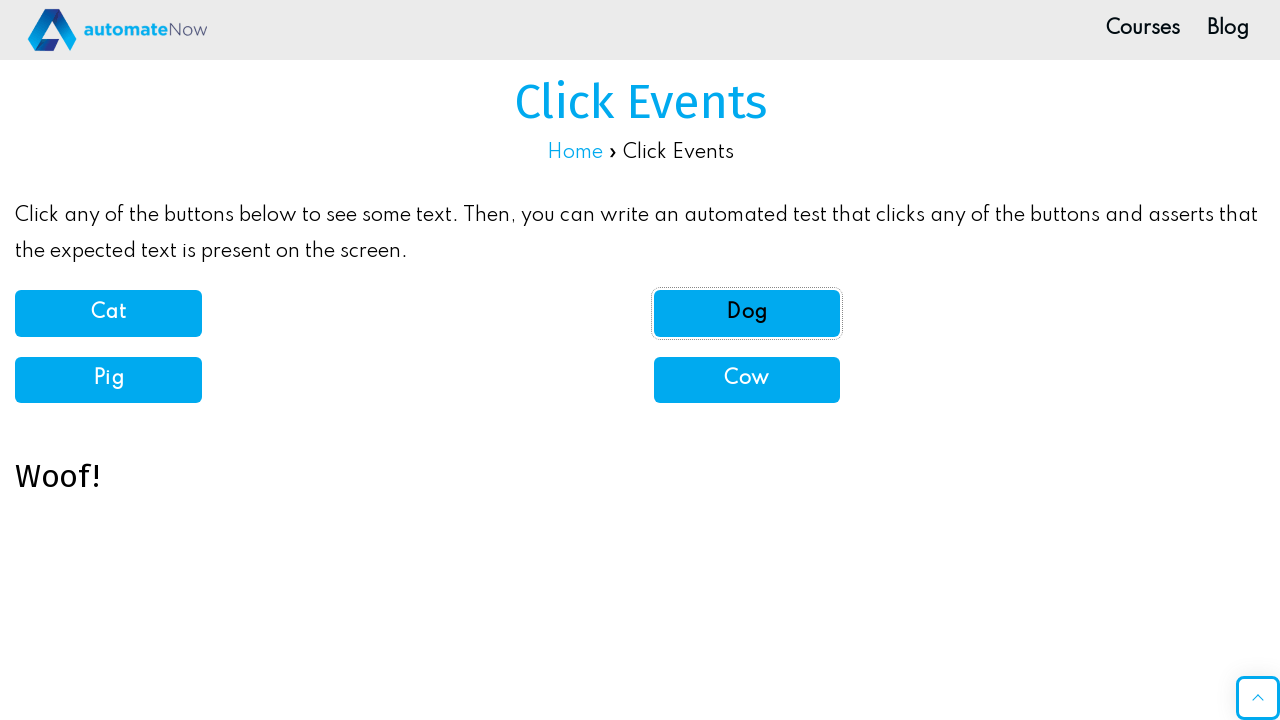

Clicked pig button to trigger Oink! sound at (108, 380) on //button[@onclick='pigSound()']
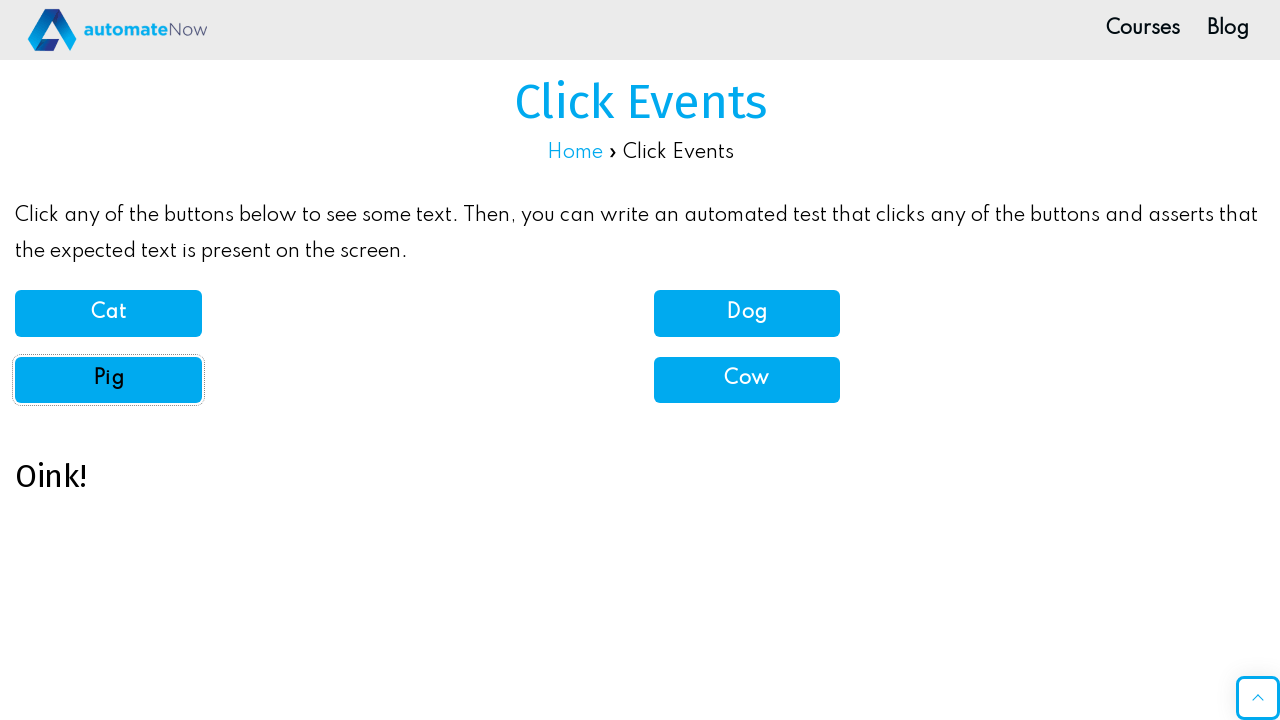

Verified sound text displays 'Oink!' for pig
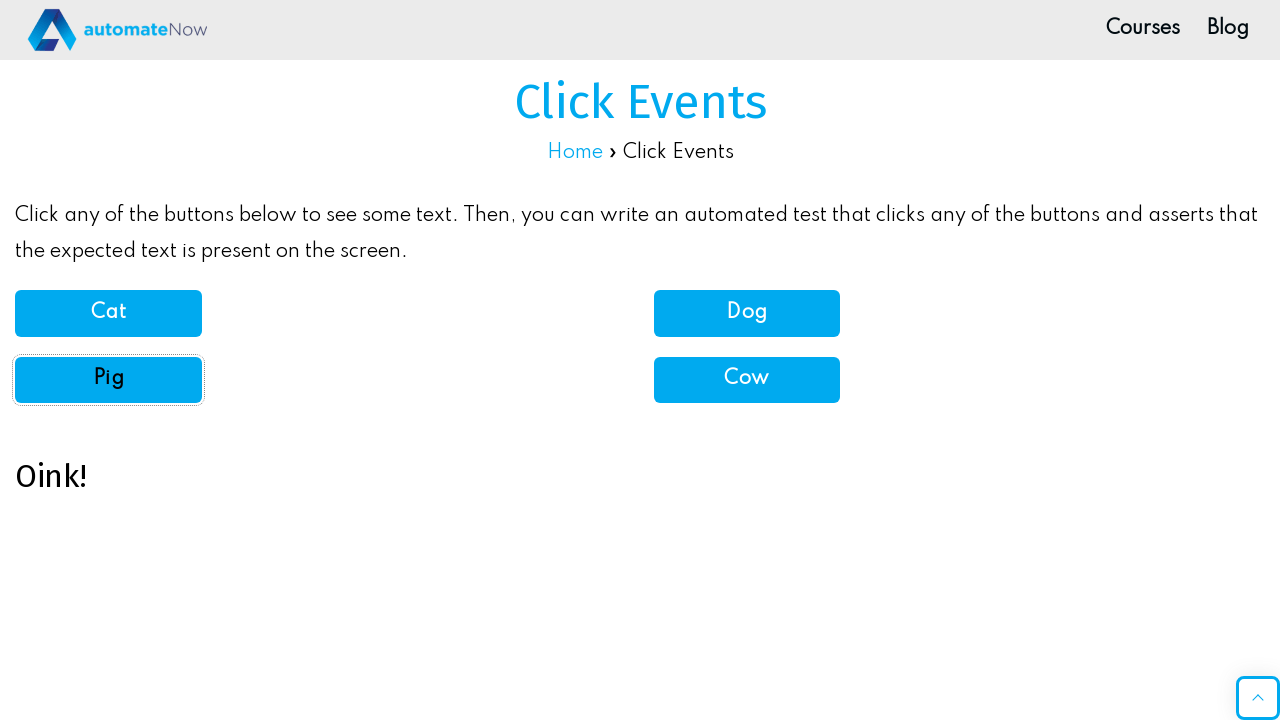

Clicked cow button to trigger Moo! sound at (747, 380) on //button[@onclick='cowSound()']
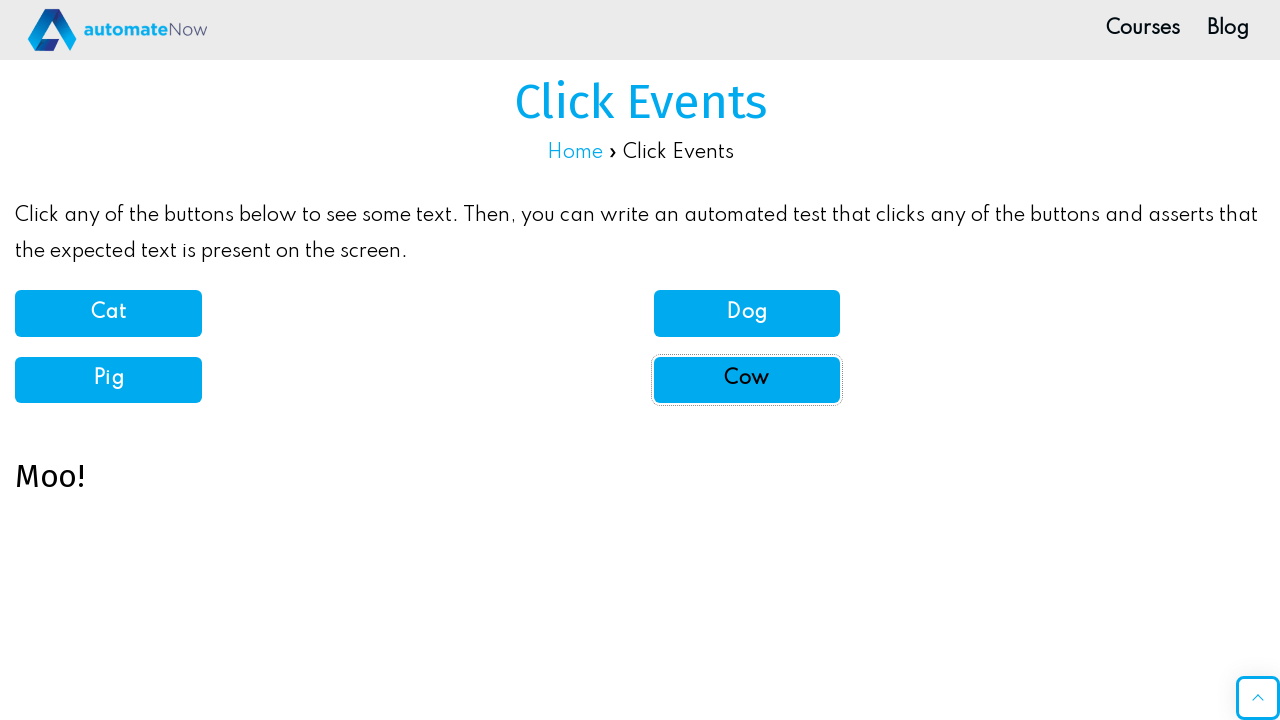

Verified sound text displays 'Moo!' for cow
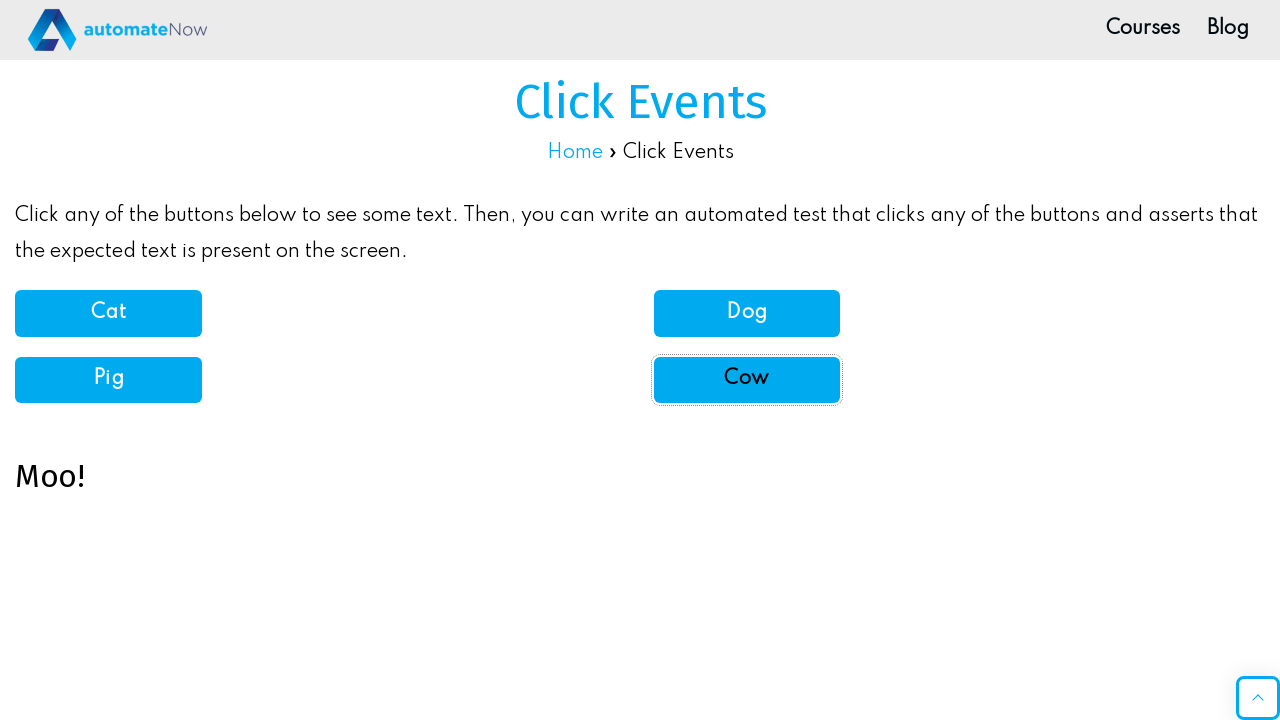

Clicked cat button individually at (108, 313) on xpath=//button[@onclick='catSound()']
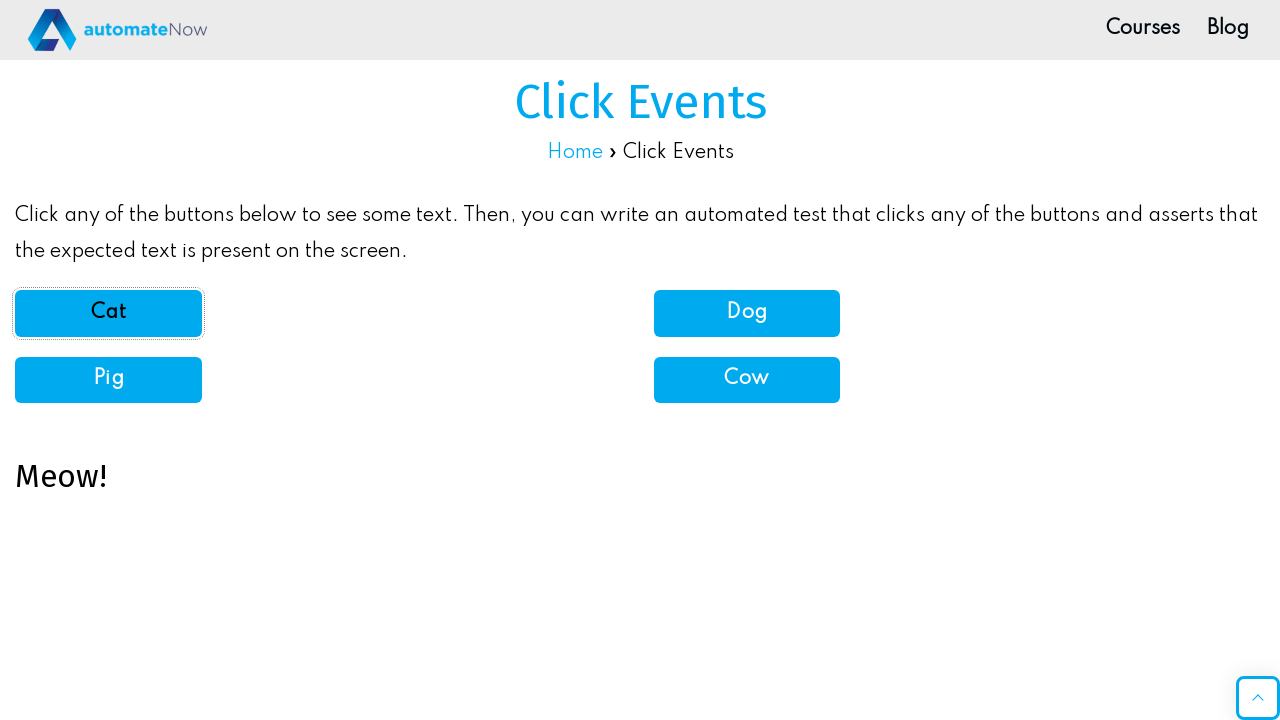

Verified cat sound text displays 'Meow!'
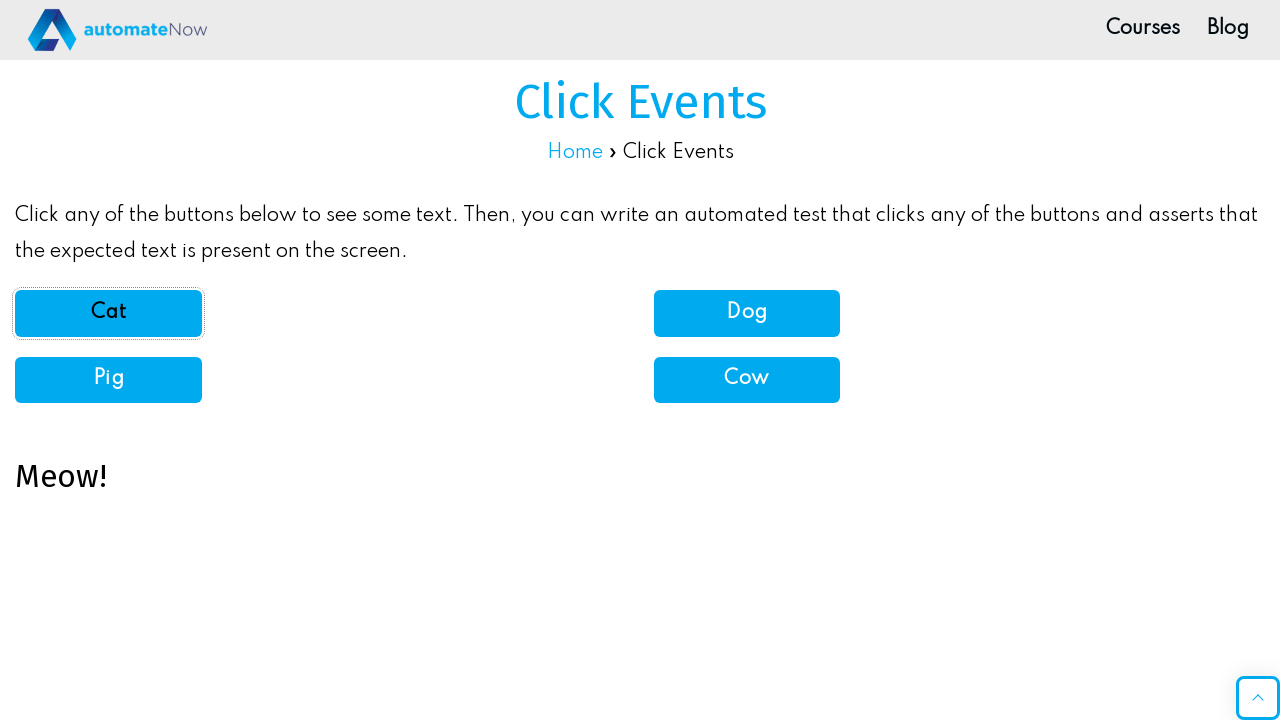

Clicked dog button individually at (747, 313) on xpath=//button[@onclick='dogSound()']
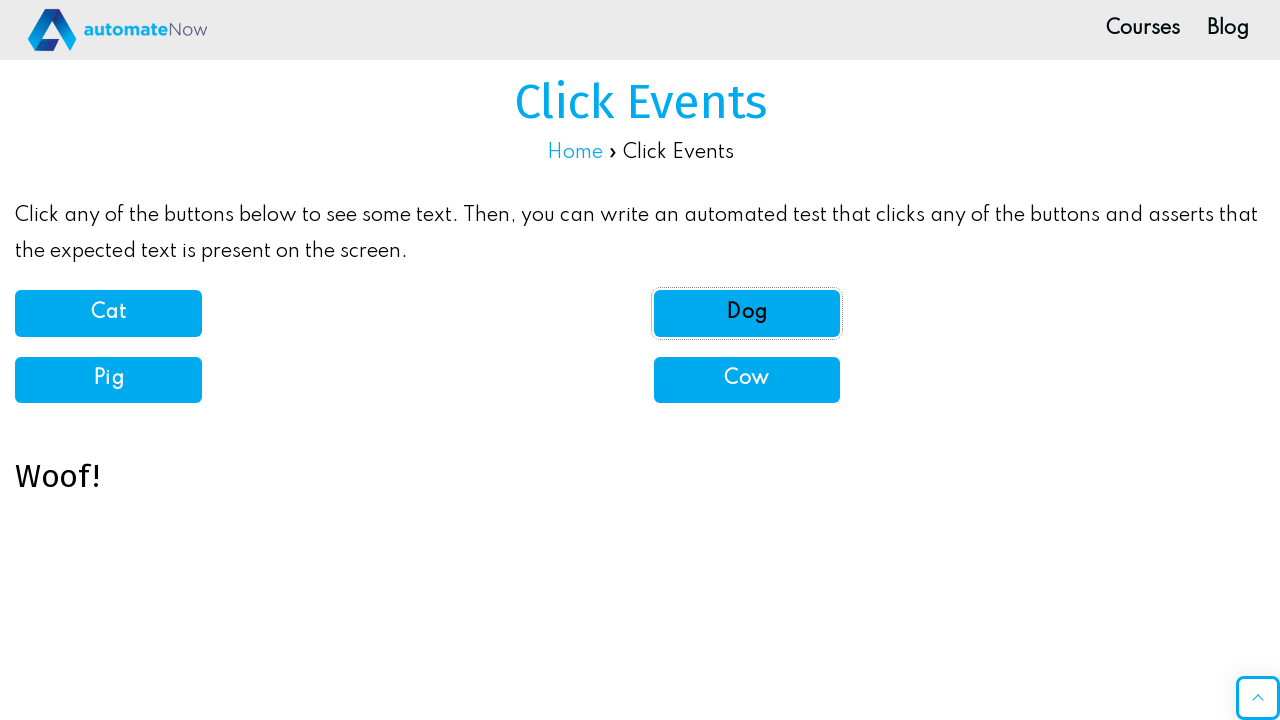

Verified dog sound text displays 'Woof!'
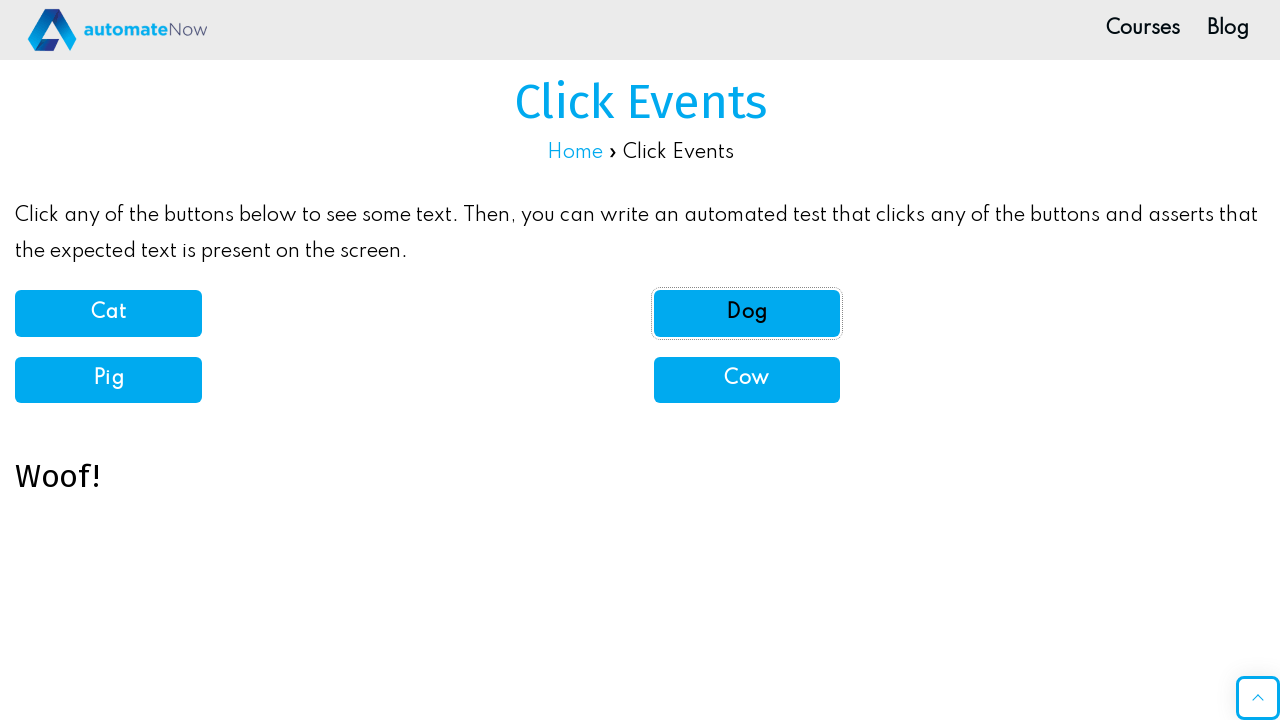

Clicked pig button individually at (108, 380) on xpath=//button[@onclick='pigSound()']
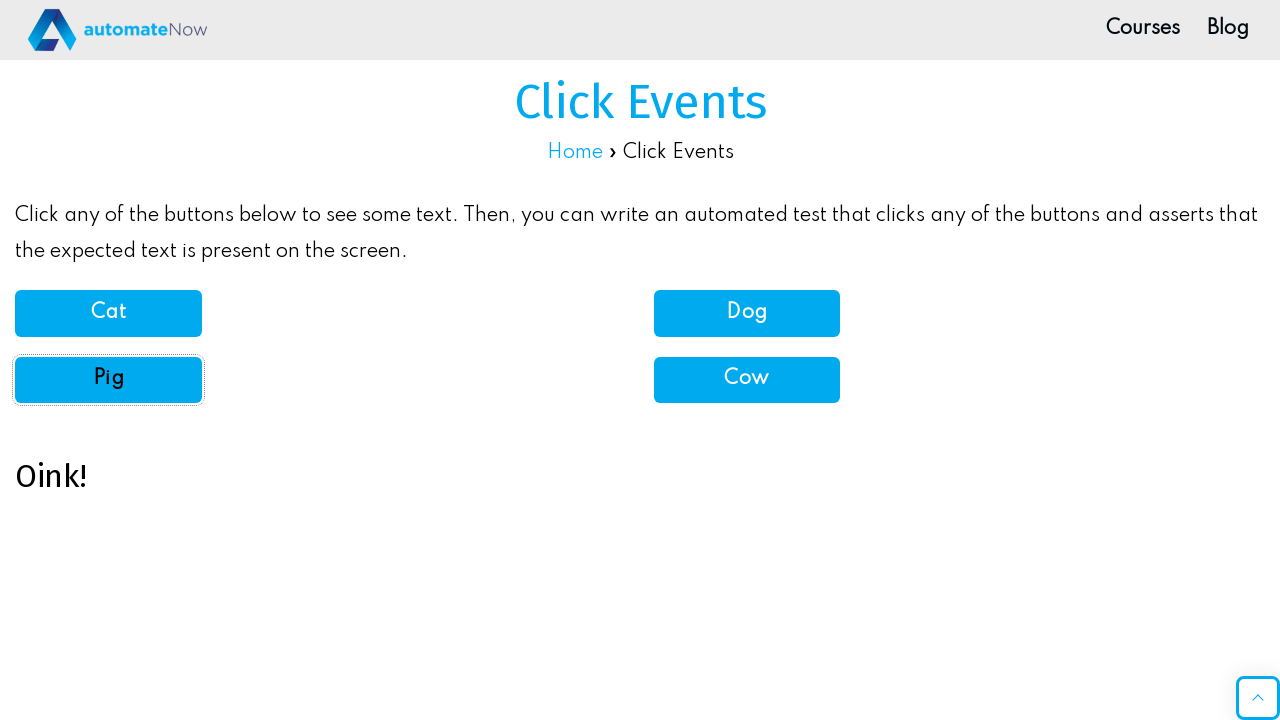

Verified pig sound text displays 'Oink!'
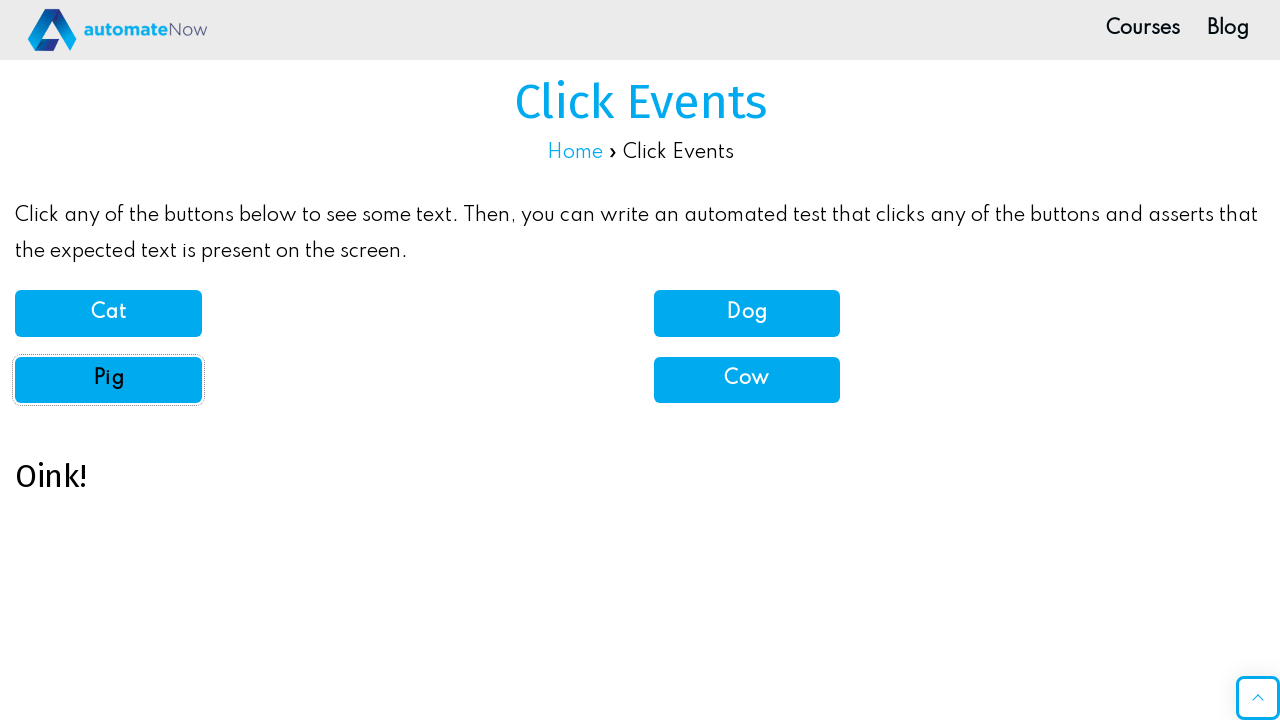

Clicked cow button individually at (747, 380) on xpath=//button[@onclick='cowSound()']
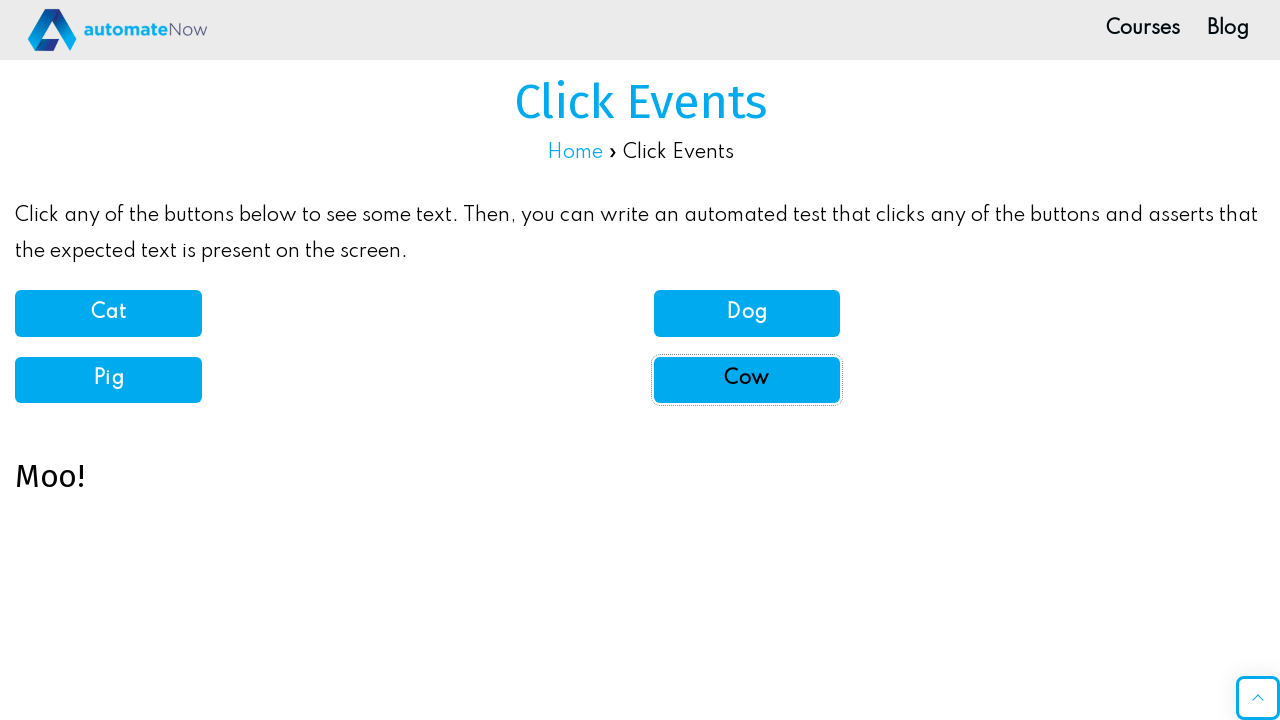

Verified cow sound text displays 'Moo!'
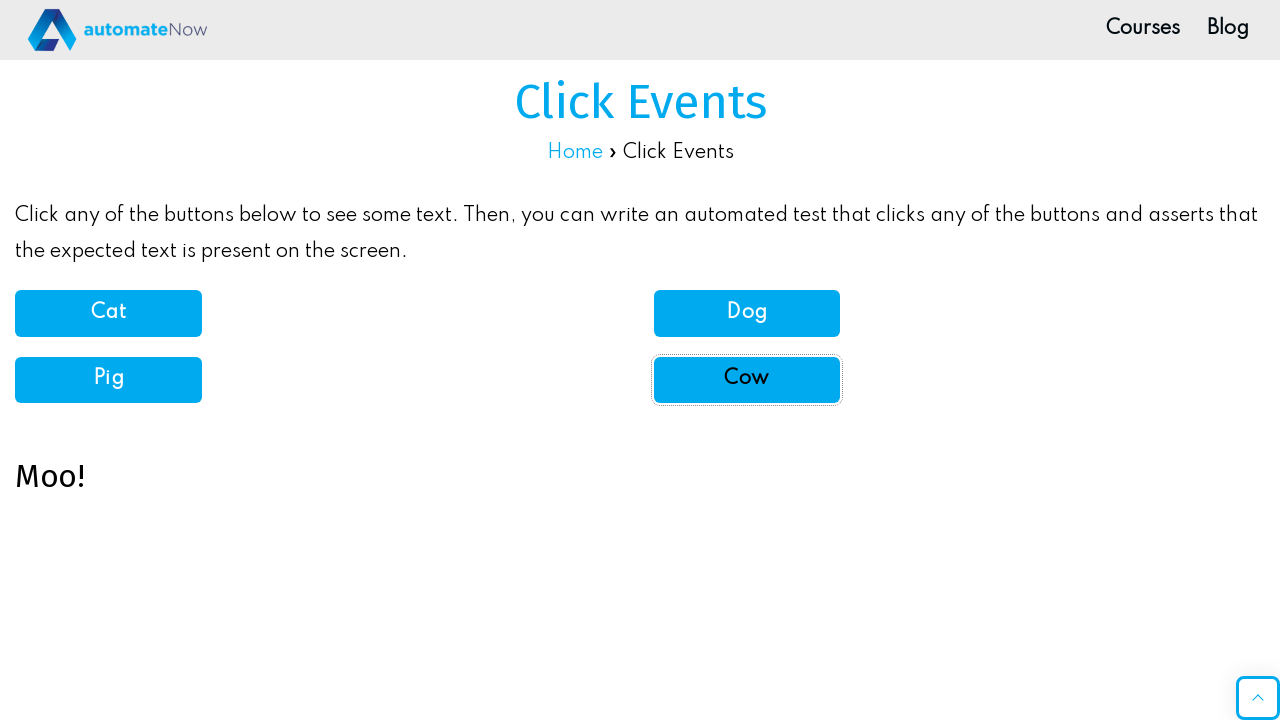

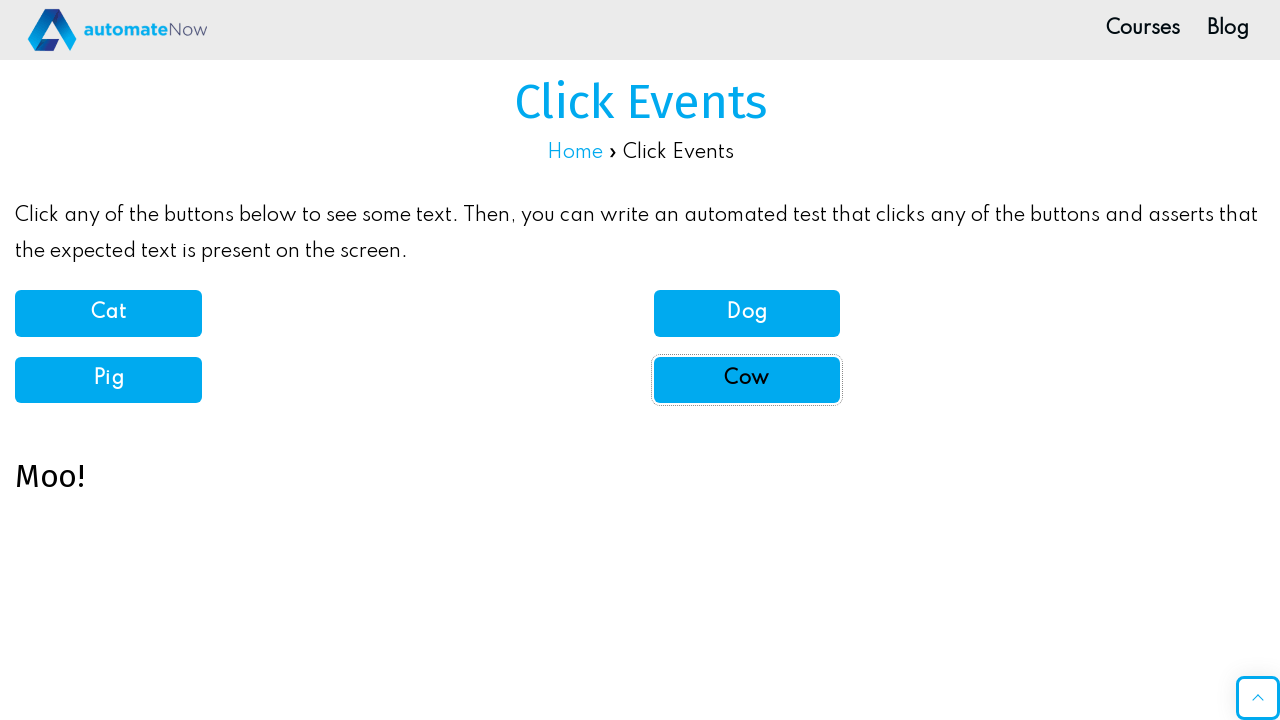